Tests tab closing functionality by creating multiple tabs and closing one of them

Starting URL: https://example.com

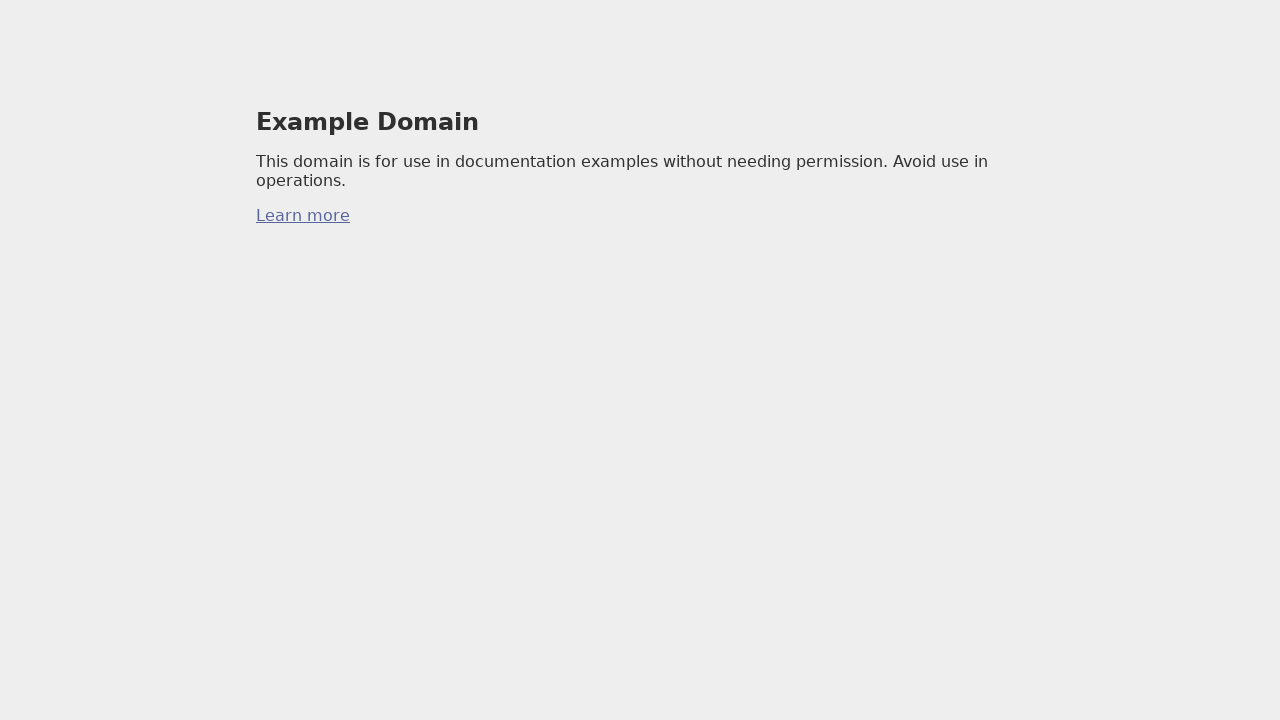

First tab already open at https://example.com
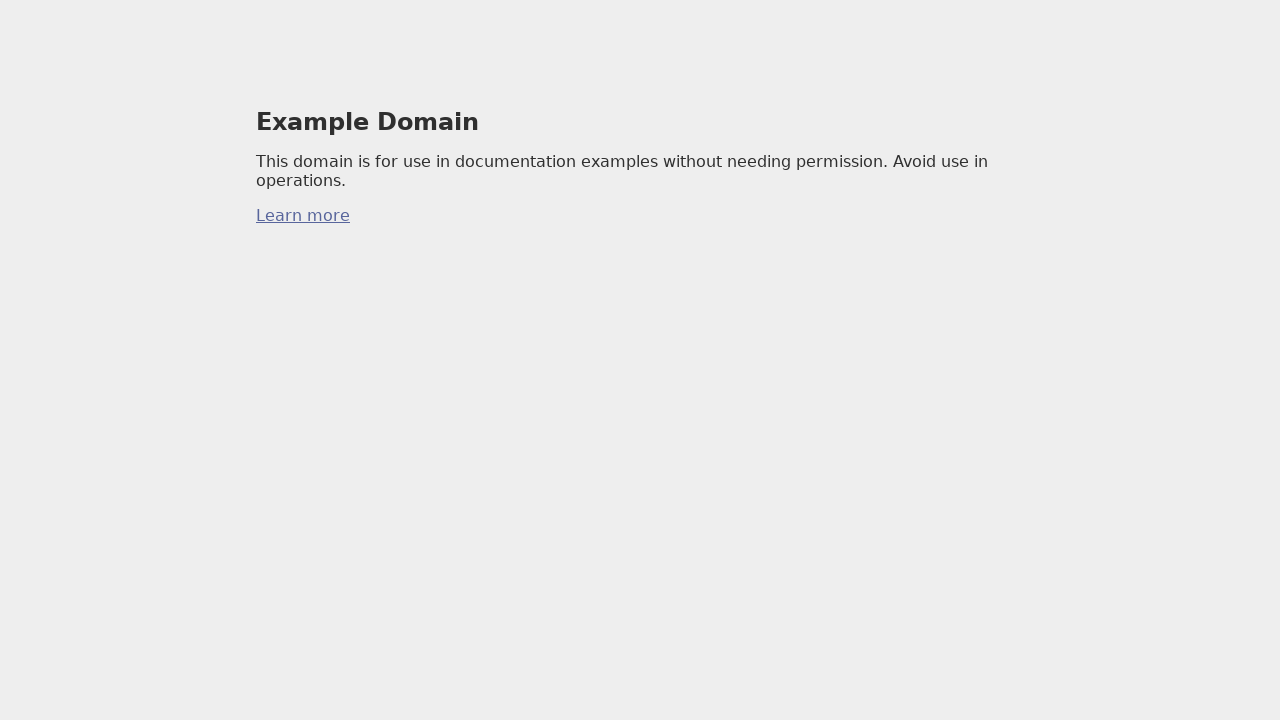

Created second tab
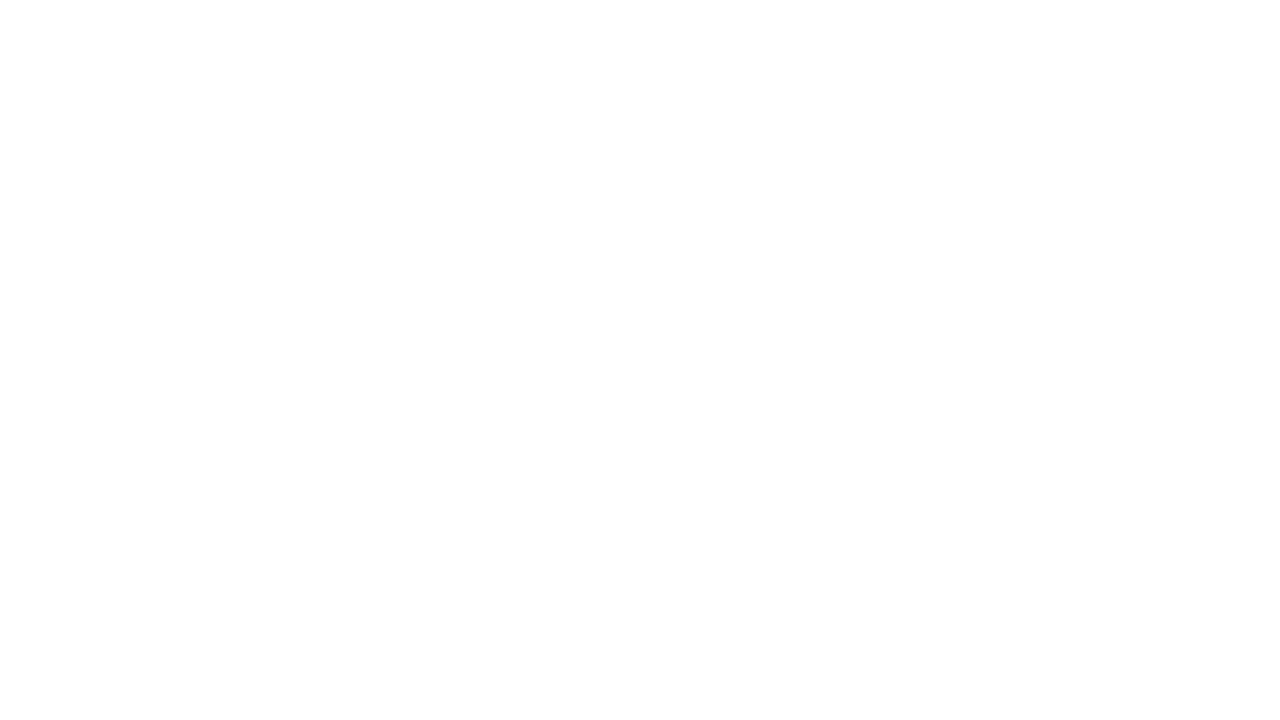

Navigated second tab to https://example.org
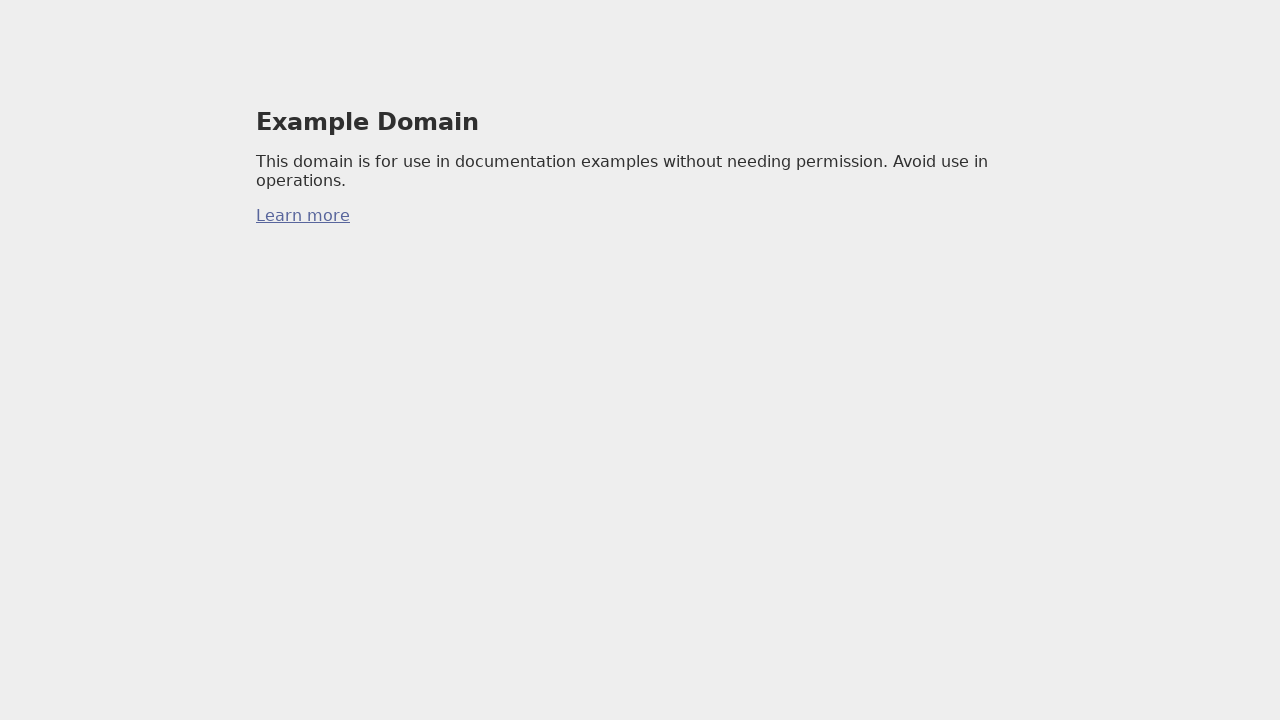

Created third tab
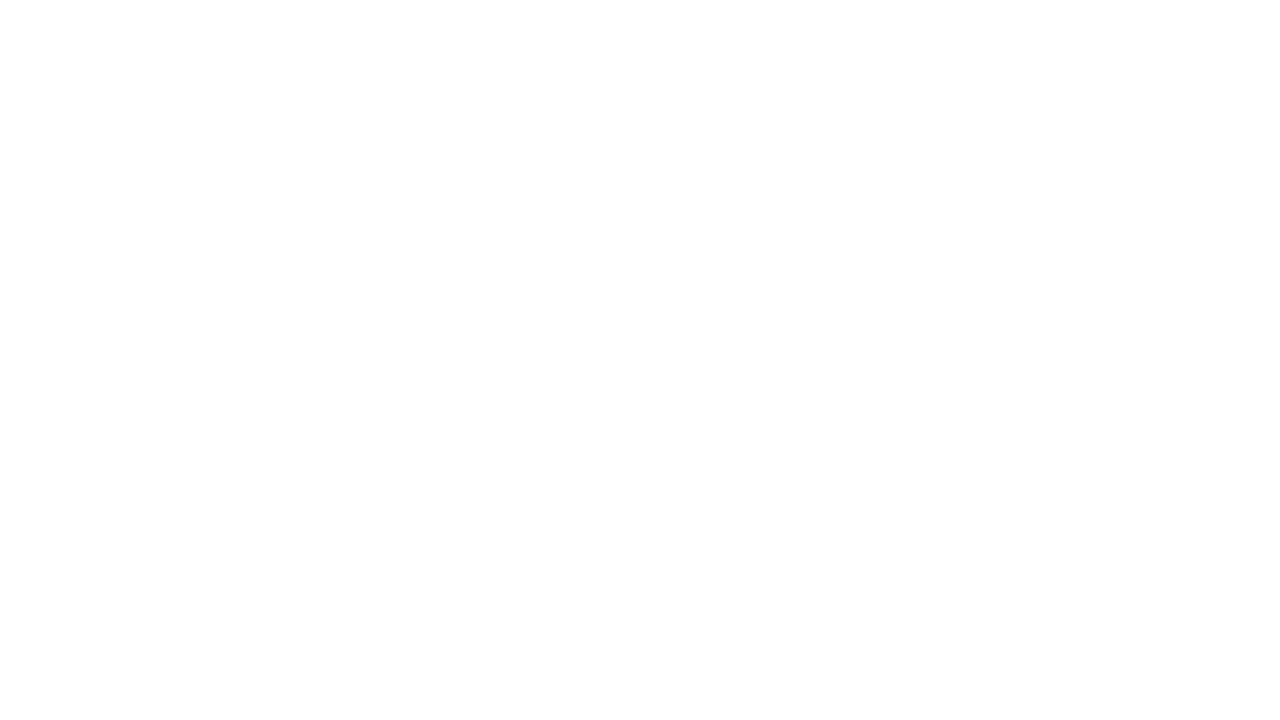

Navigated third tab to https://example.net
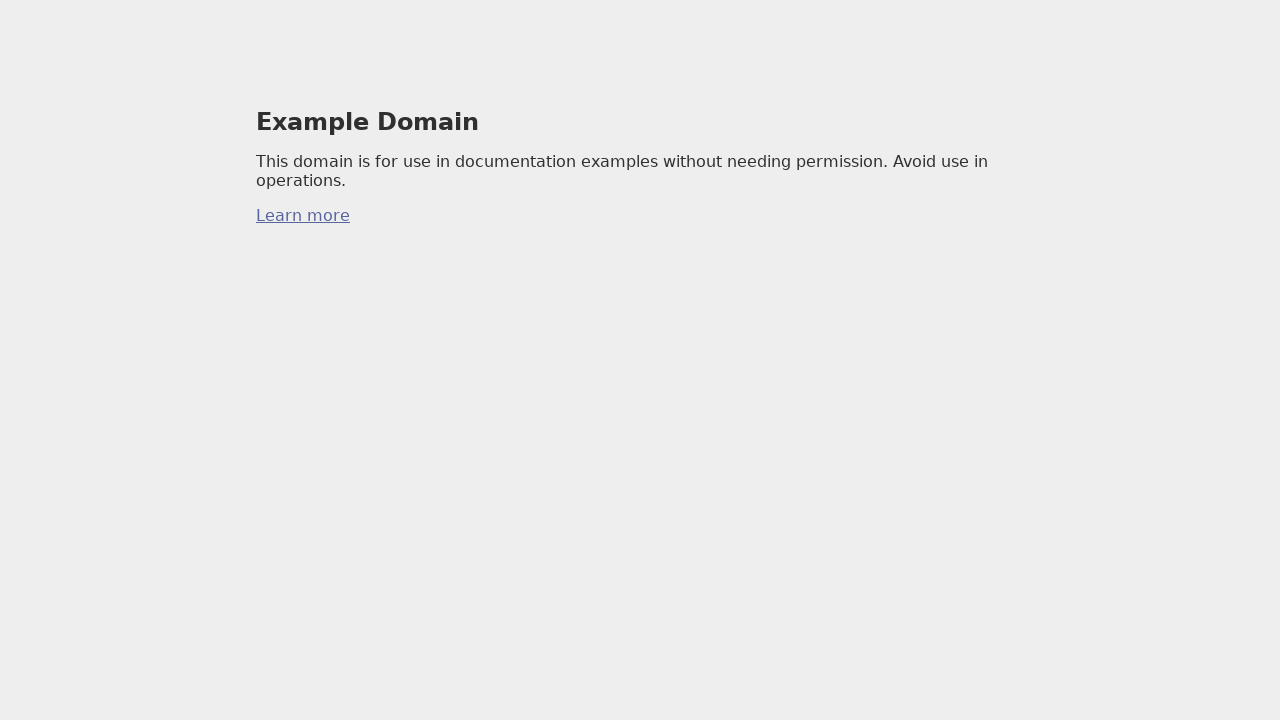

Closed the second tab
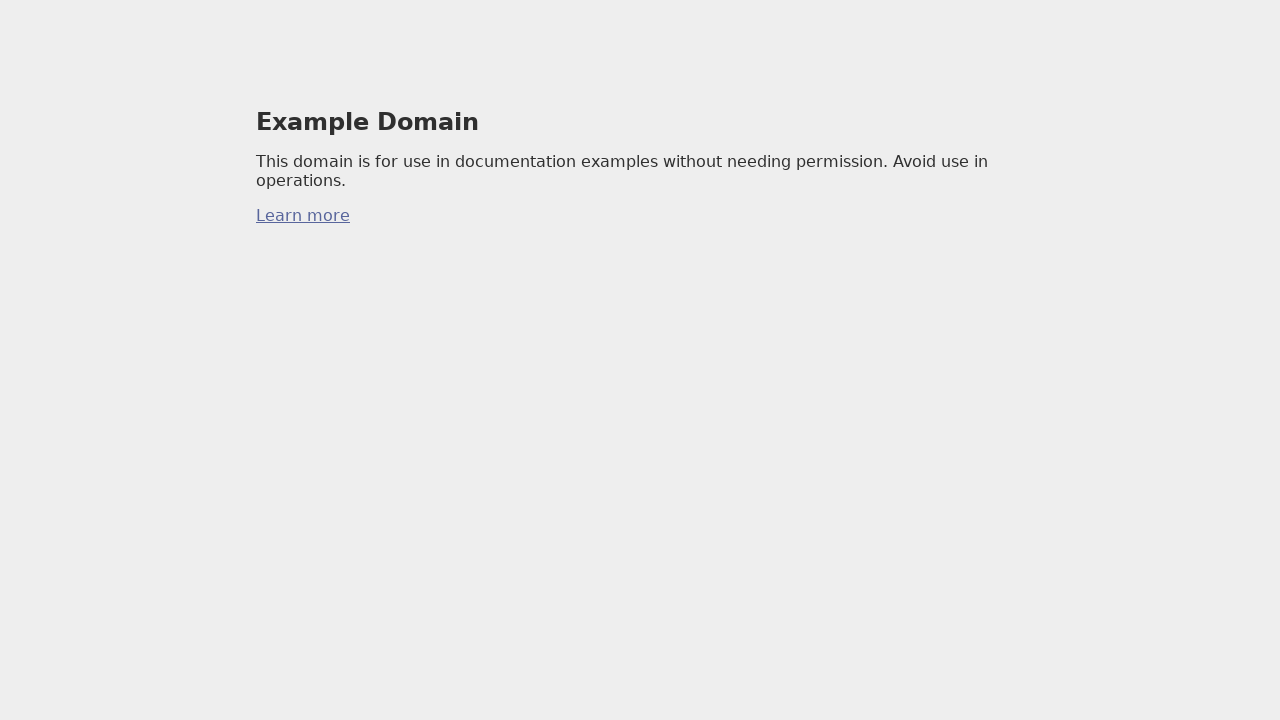

Retrieved remaining pages from context
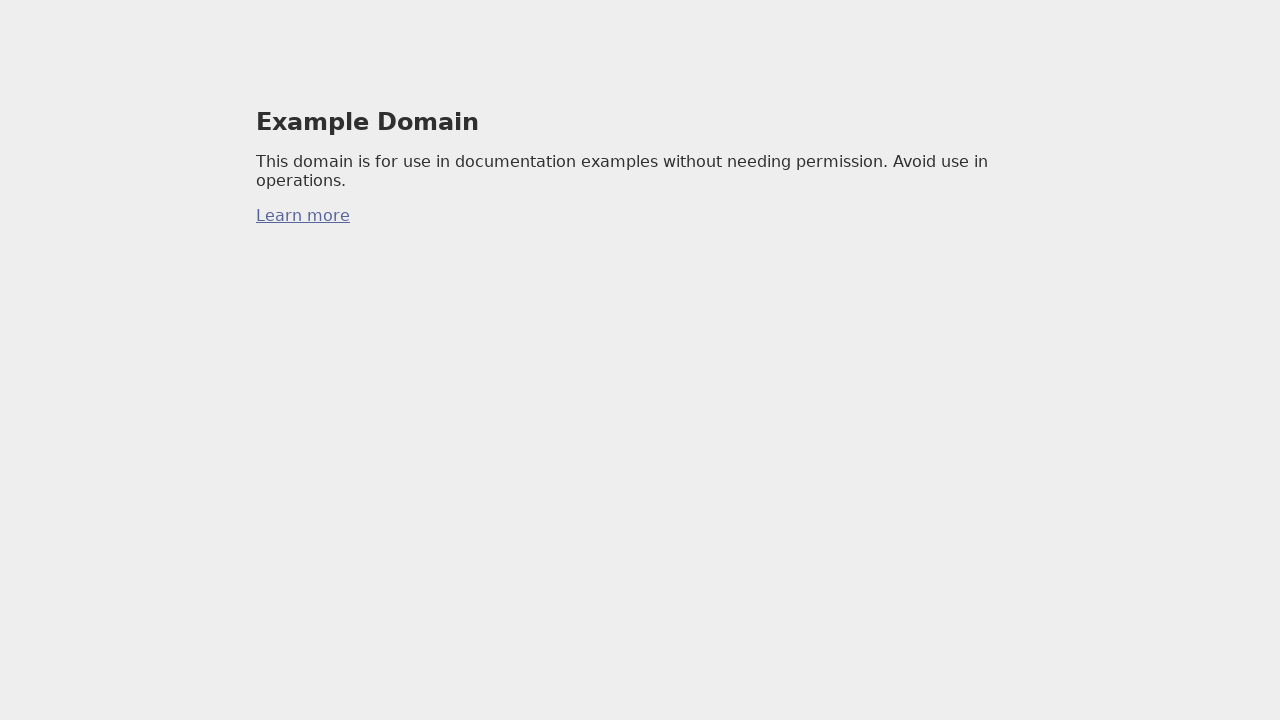

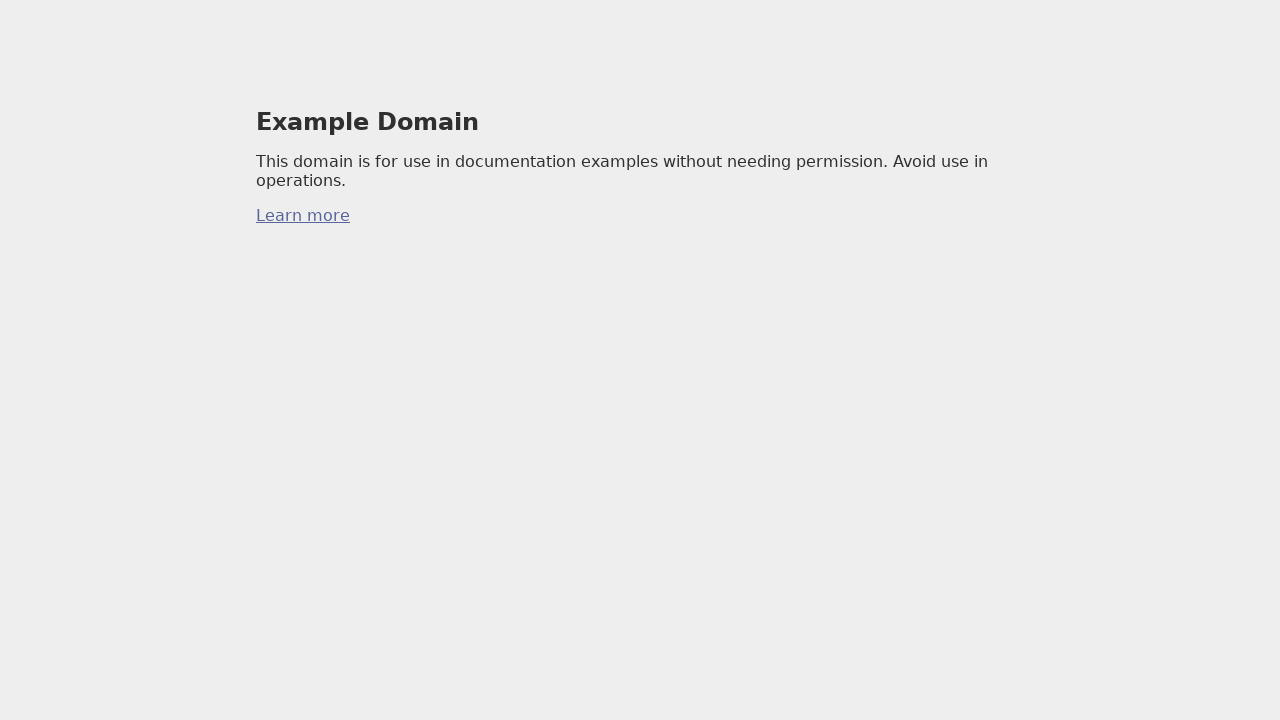